Tests dismissing a JavaScript confirm dialog by clicking Cancel

Starting URL: https://testpages.eviltester.com/styled/alerts/alert-test.html

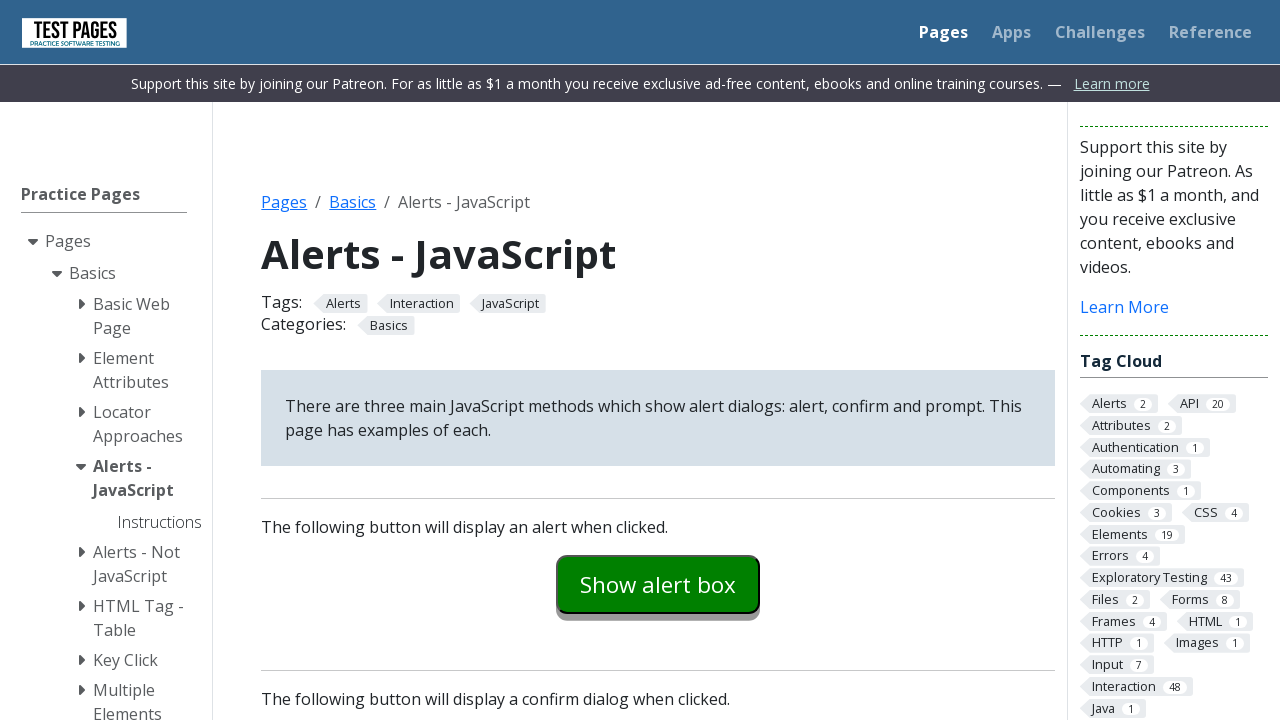

Navigated to alerts test page
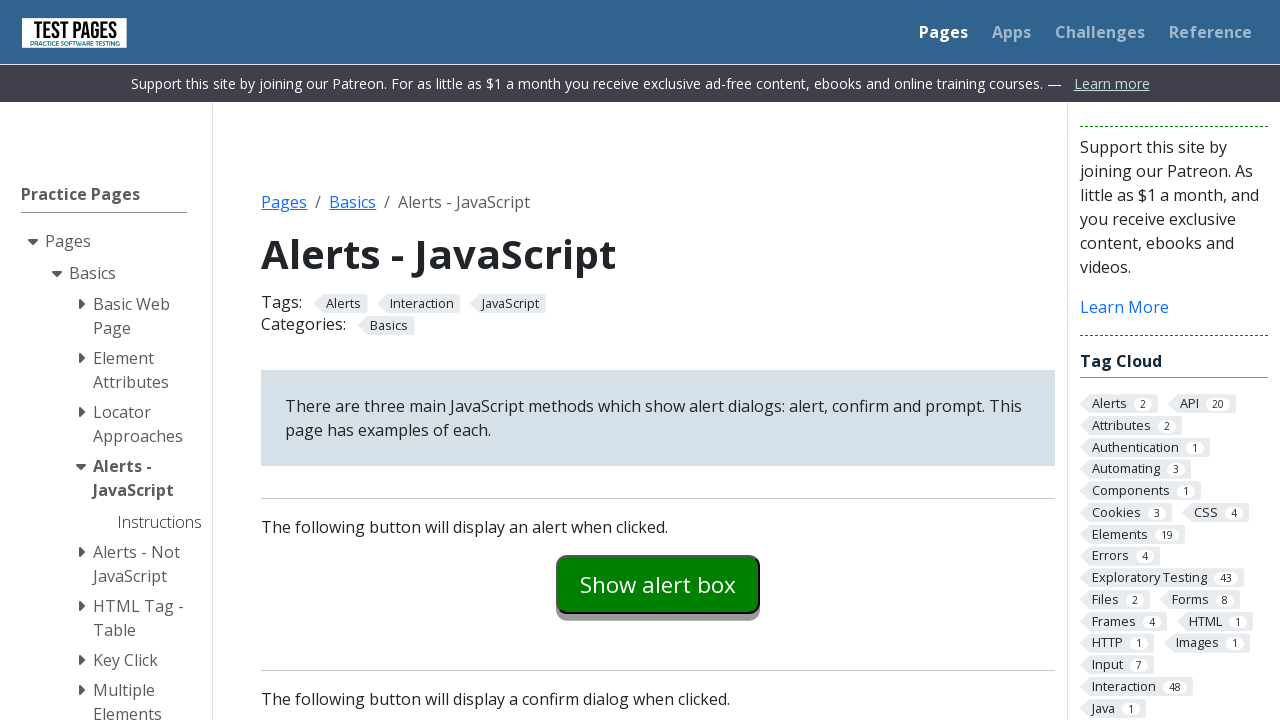

Set up dialog handler to dismiss confirm dialogs
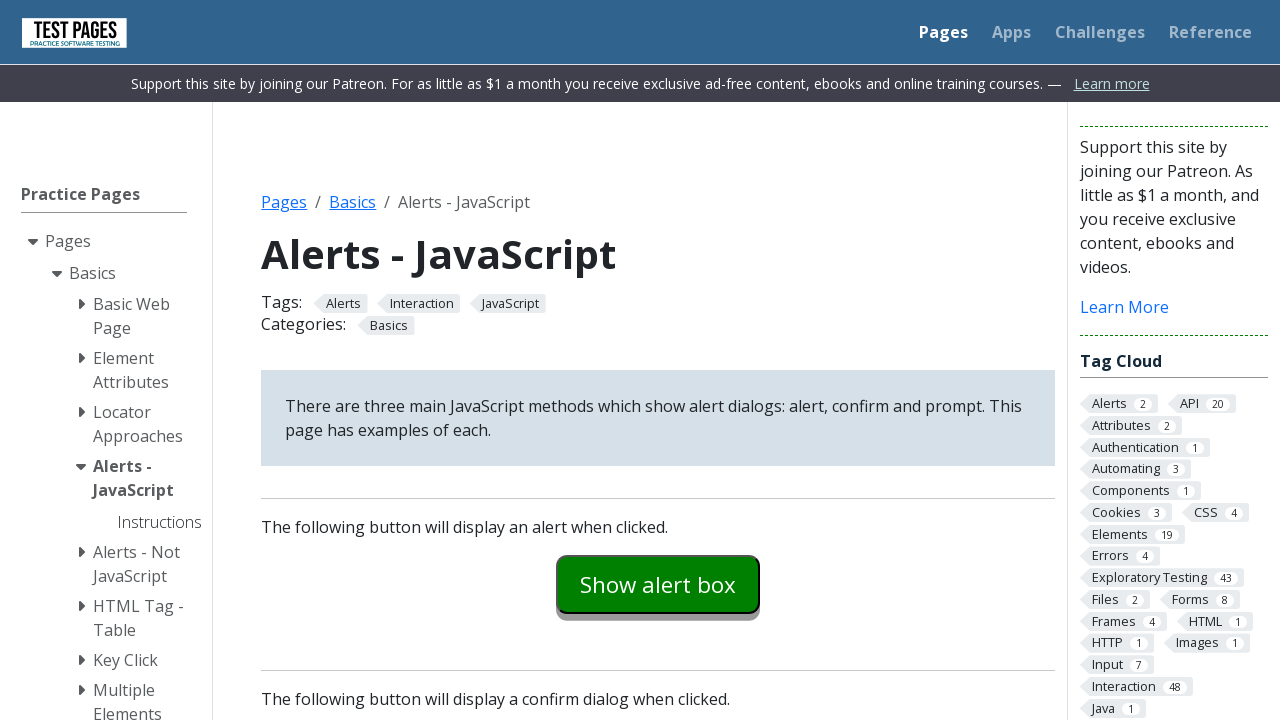

Clicked confirm button to trigger confirm dialog at (658, 360) on #confirmexample
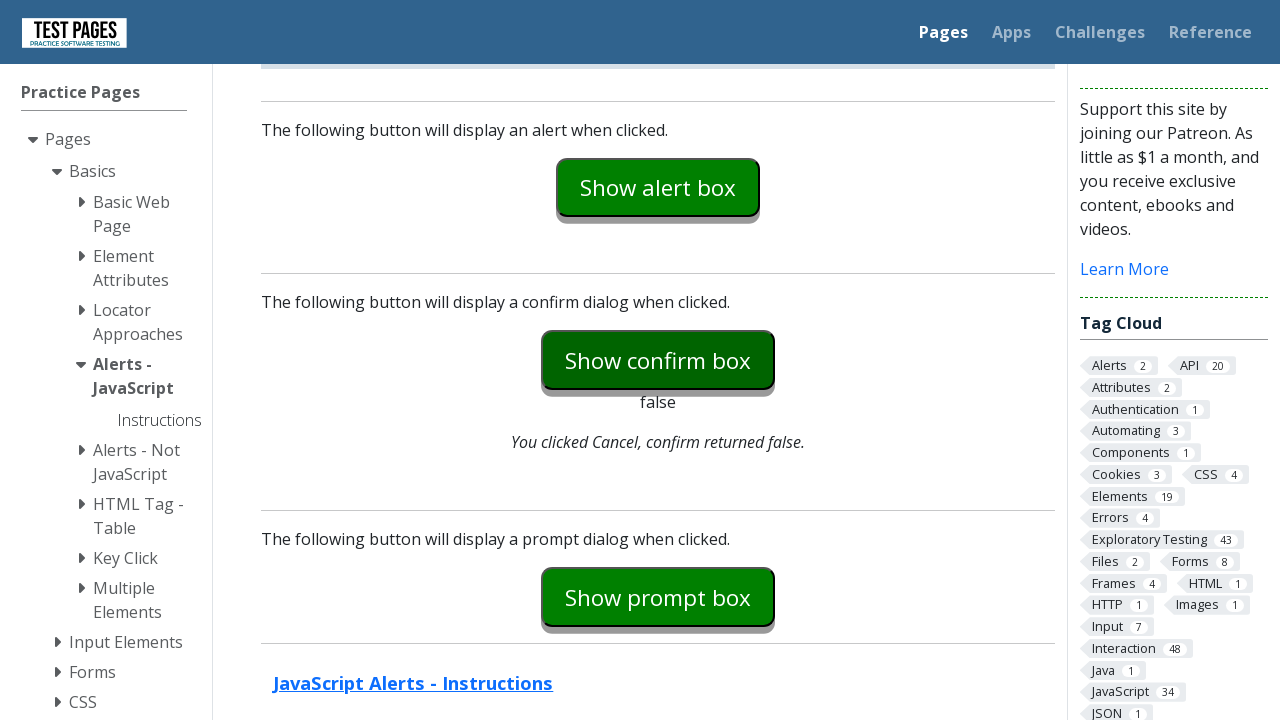

Verified confirmation dialog was dismissed with Cancel - explanation text appeared showing 'You clicked Cancel, confirm returned false.'
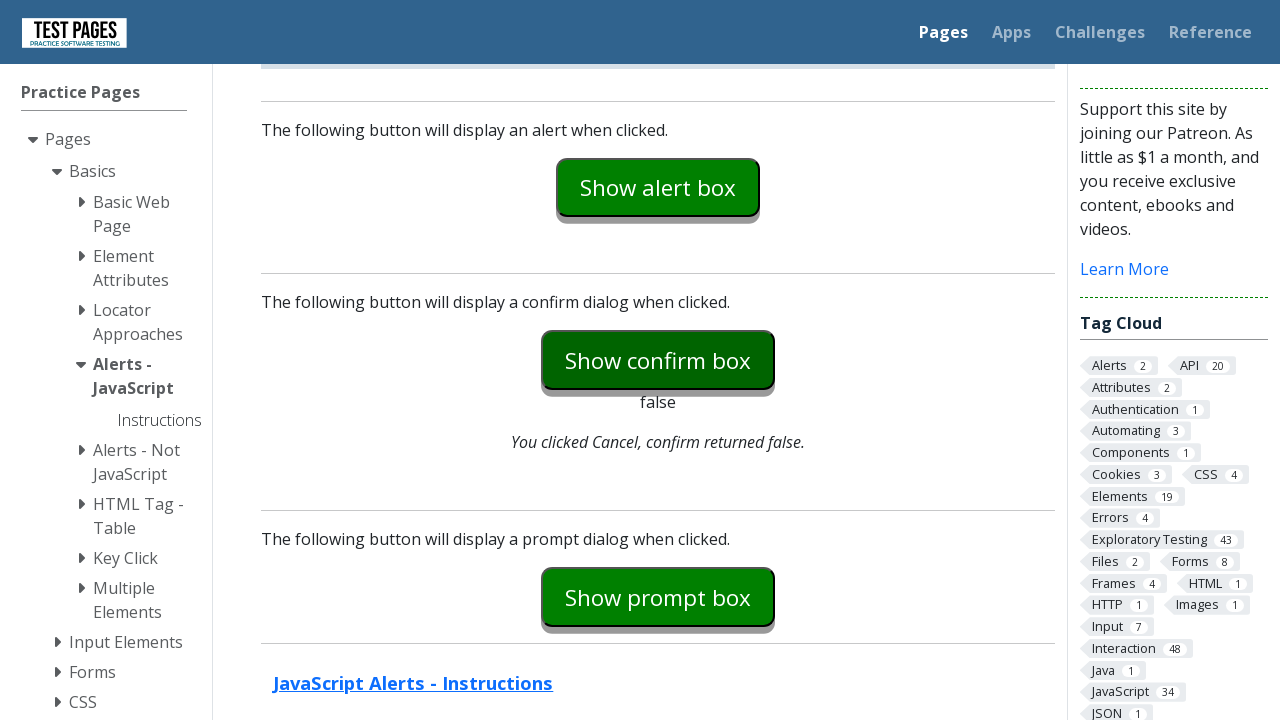

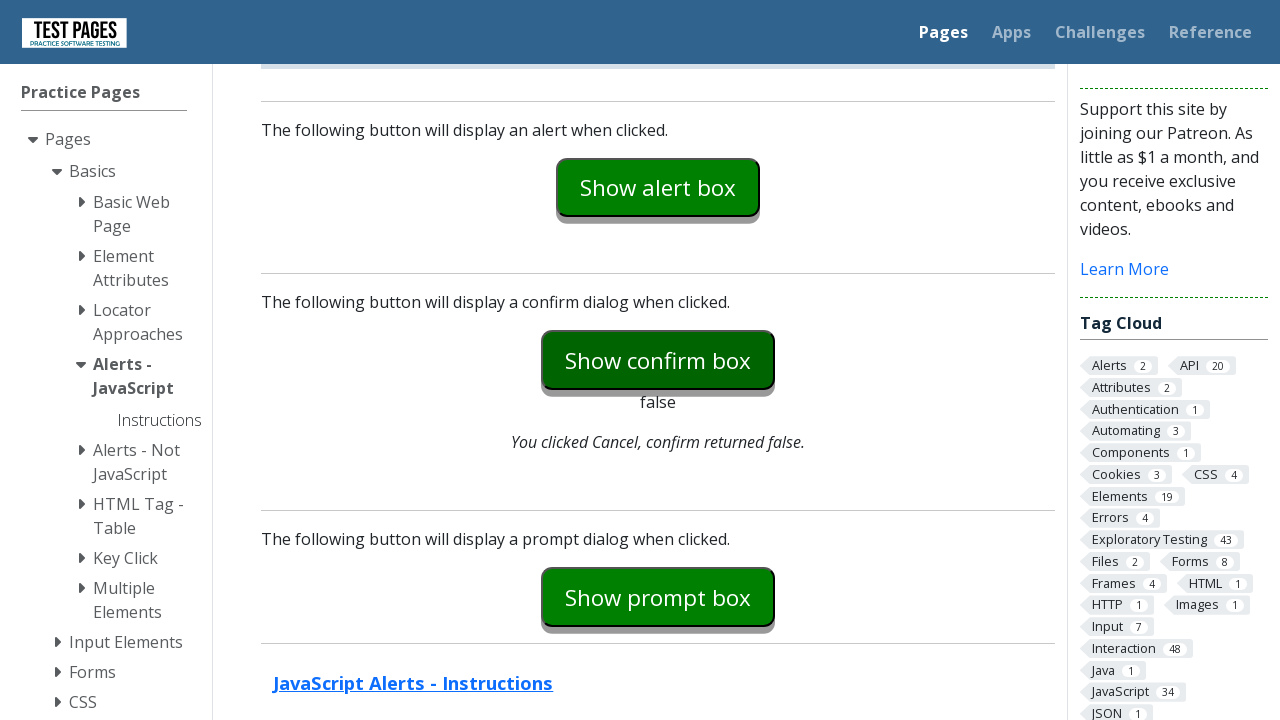